Tests dropdown menu functionality by clicking on the dropdown button and selecting the autocomplete option

Starting URL: https://formy-project.herokuapp.com/dropdown

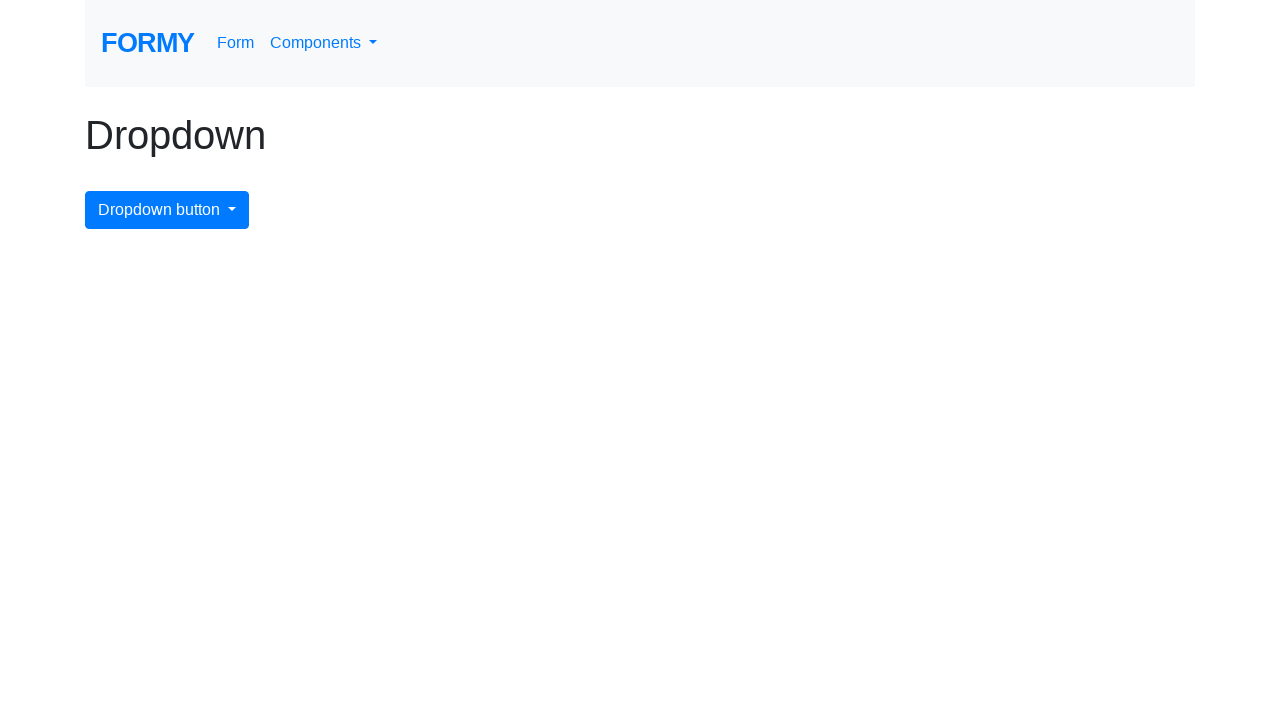

Clicked on the dropdown menu button to open it at (167, 210) on #dropdownMenuButton
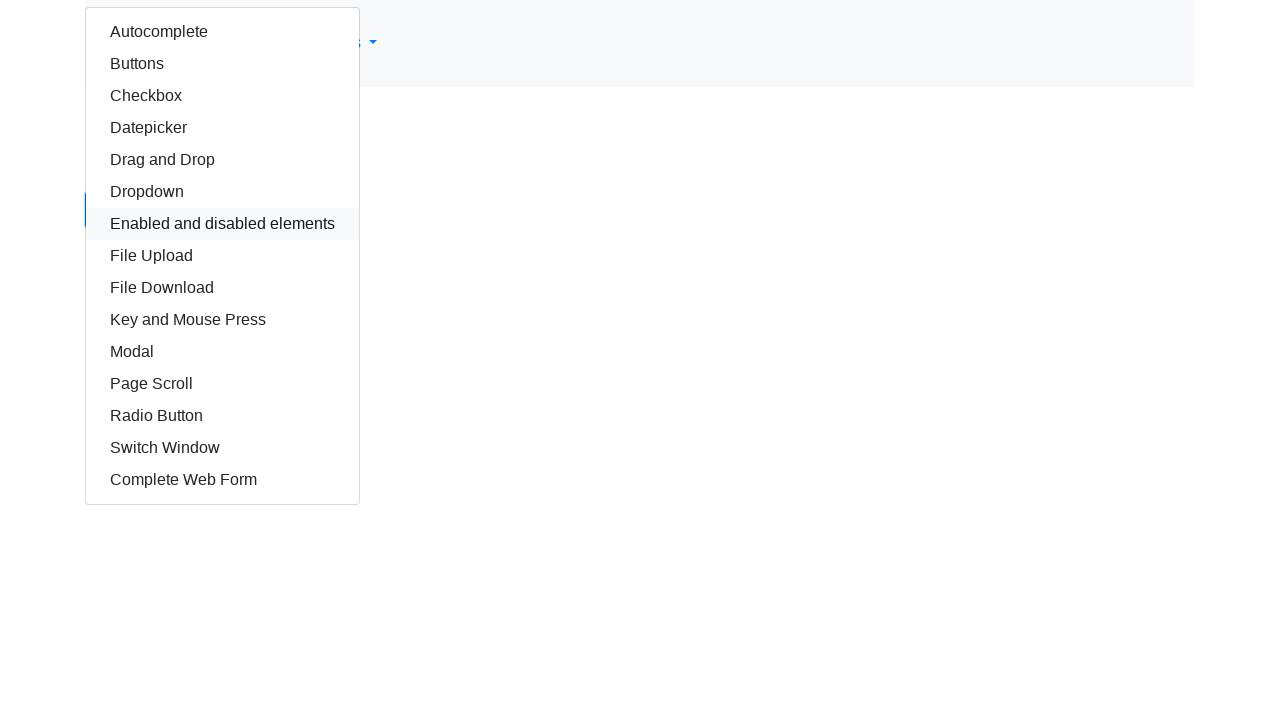

Clicked on the Autocomplete option from the dropdown at (222, 32) on #autocomplete
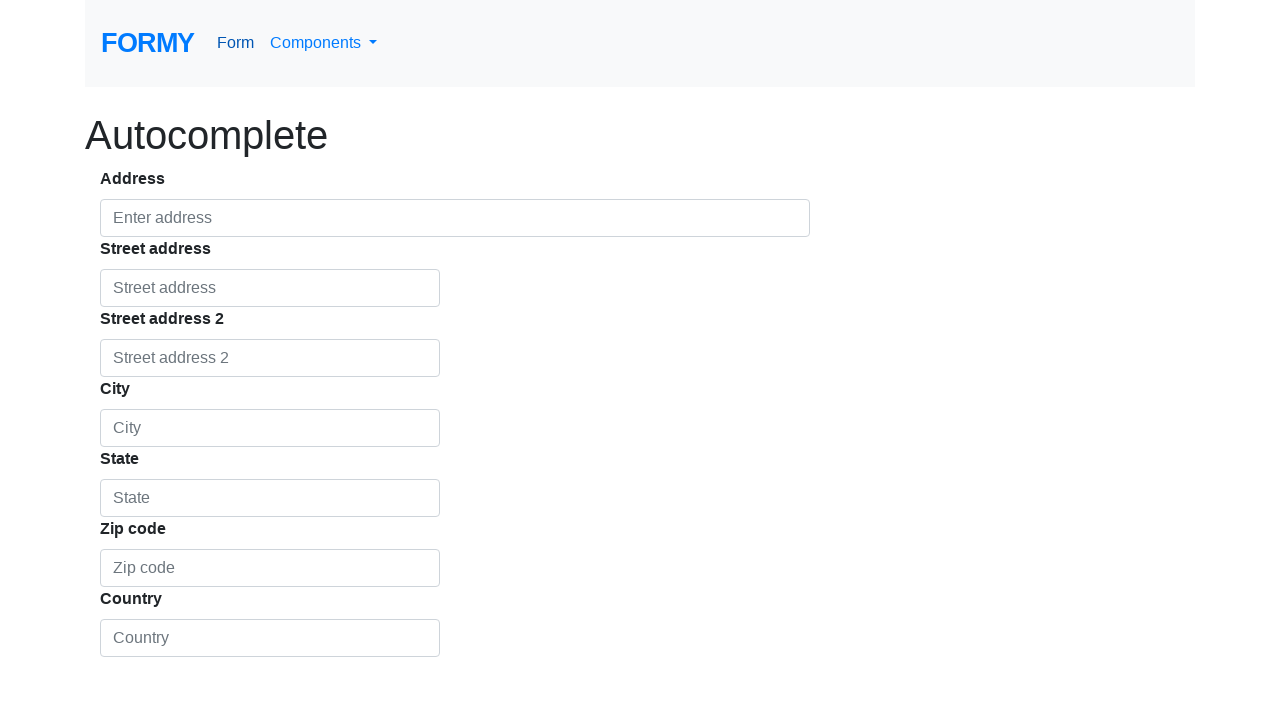

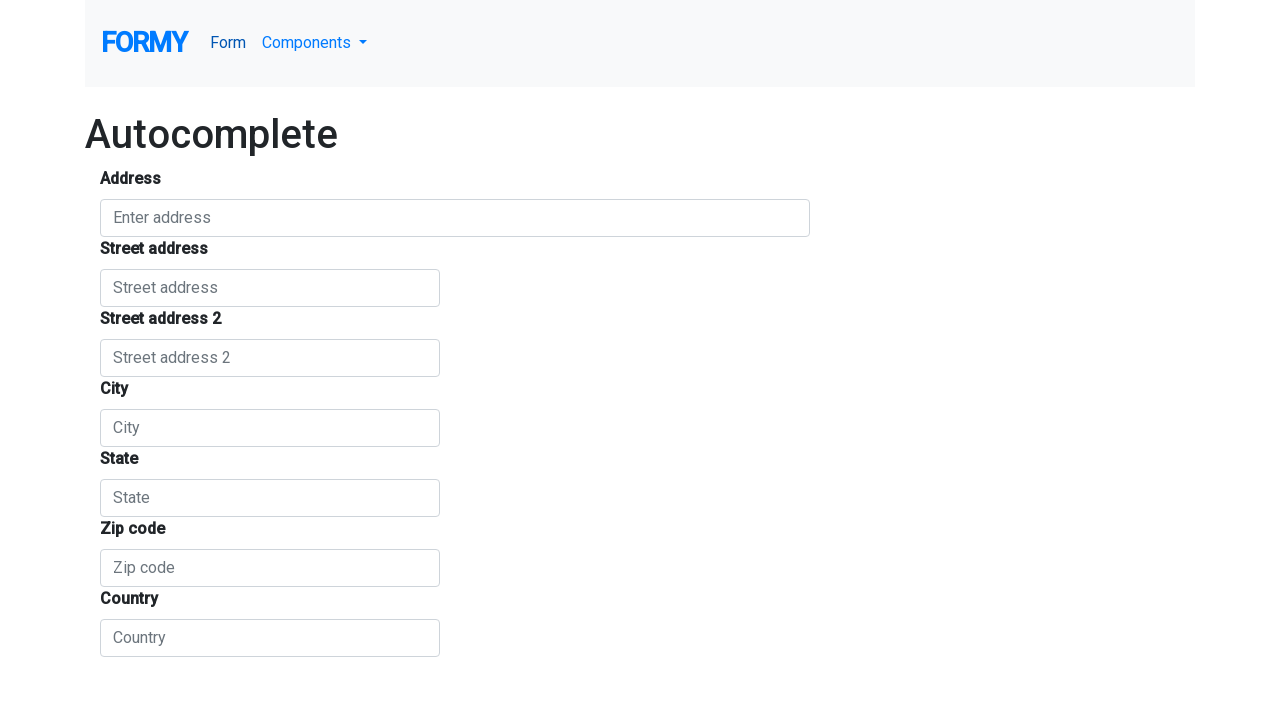